Navigates to a practice page and scrolls down to view a web table element, verifying the table is present on the page.

Starting URL: http://qaclickacademy.com/practice.php

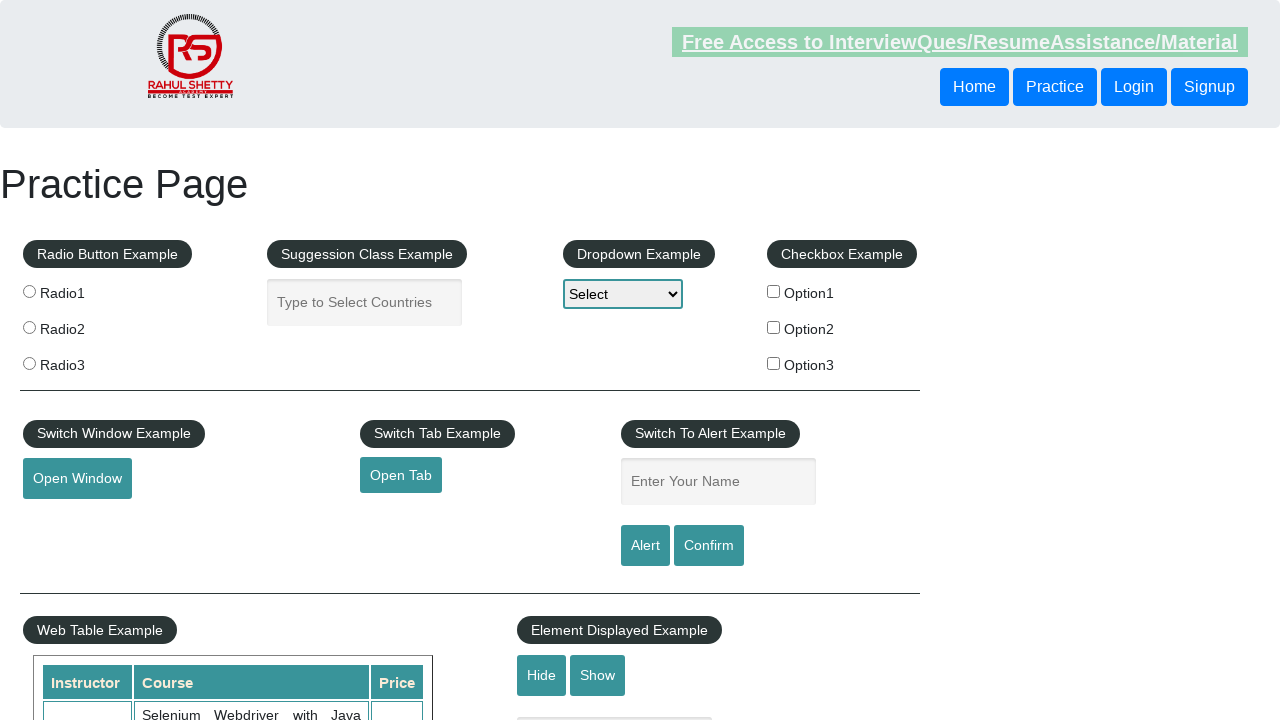

Navigated to practice page at http://qaclickacademy.com/practice.php
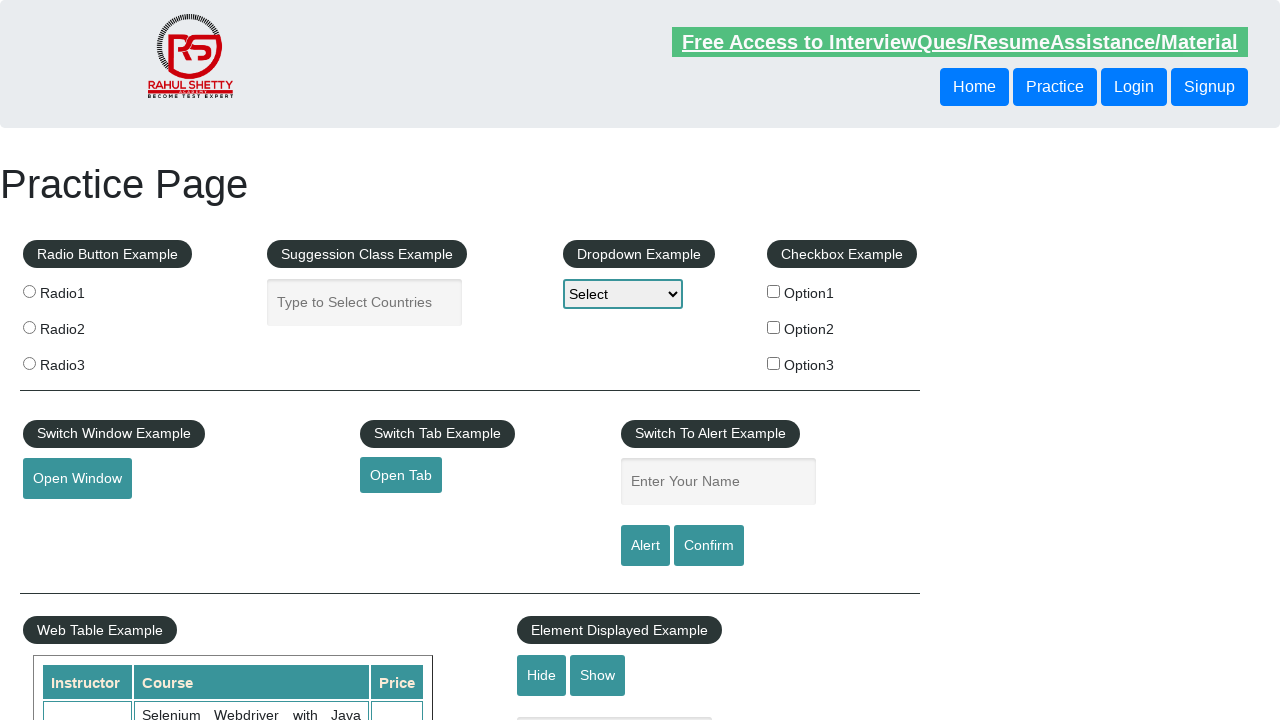

Scrolled down 500 pixels to view web table element
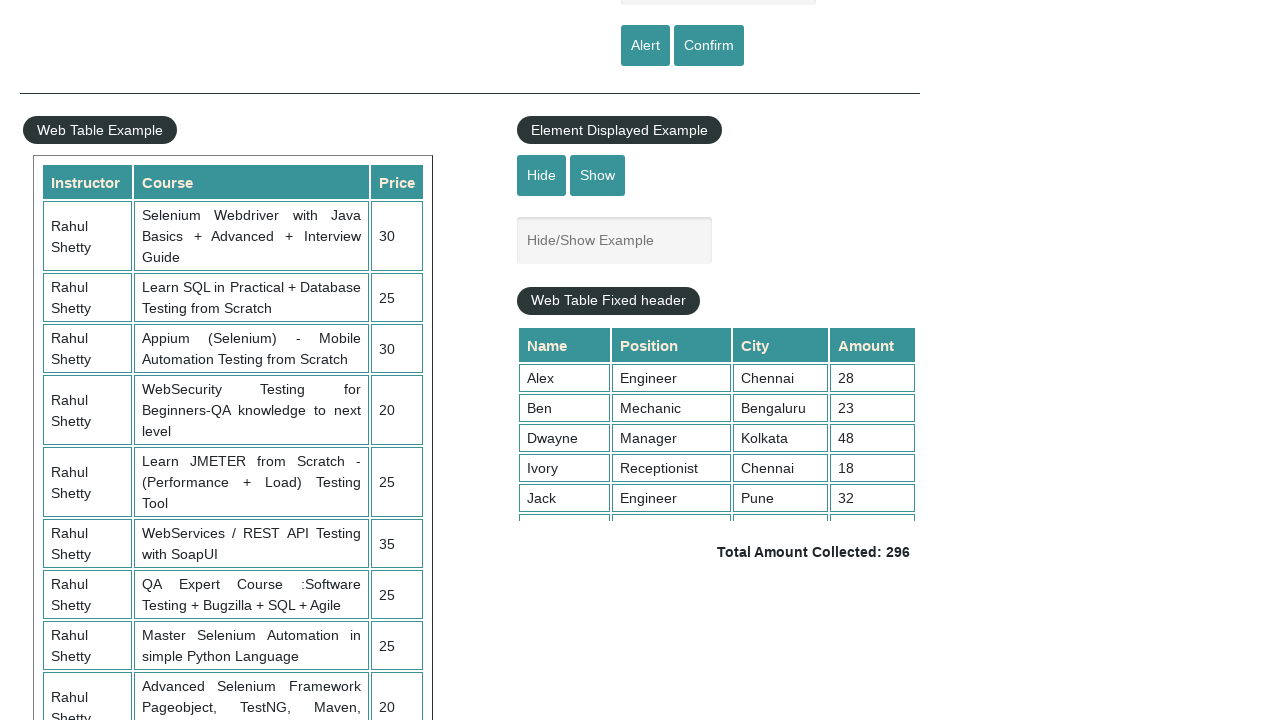

Web table element with id 'product' is present and visible
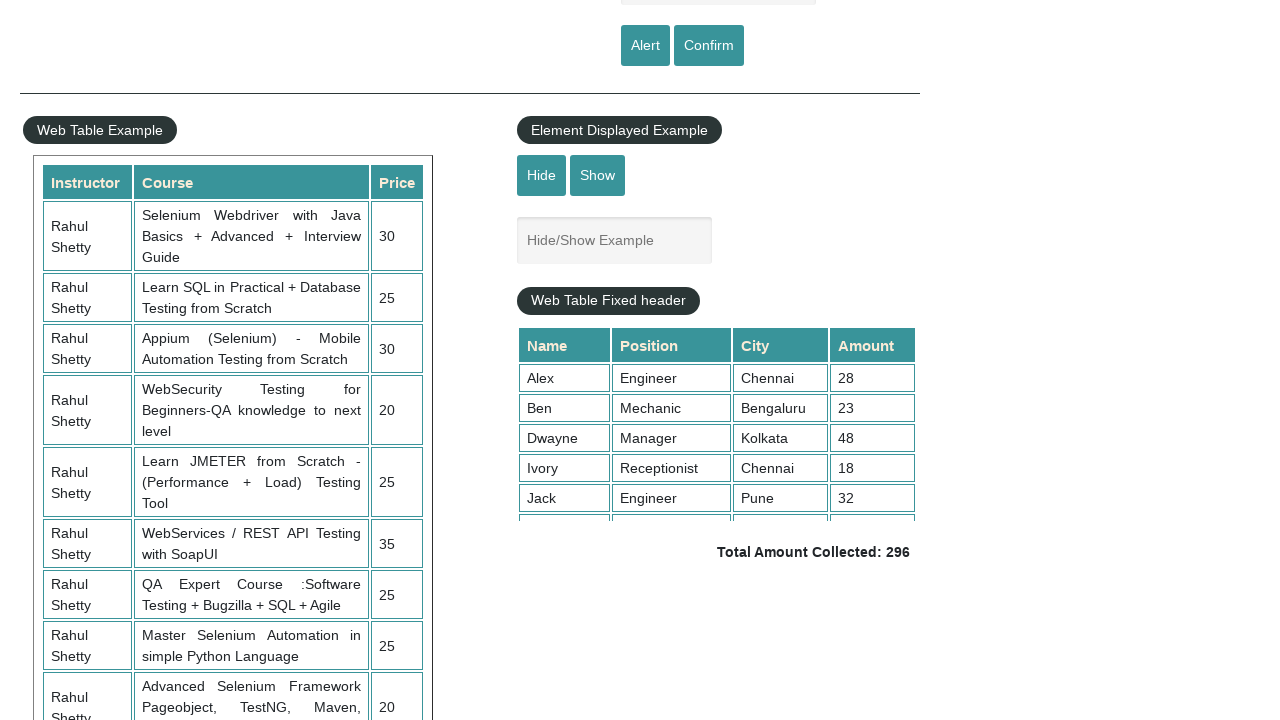

Table rows are present in the product table
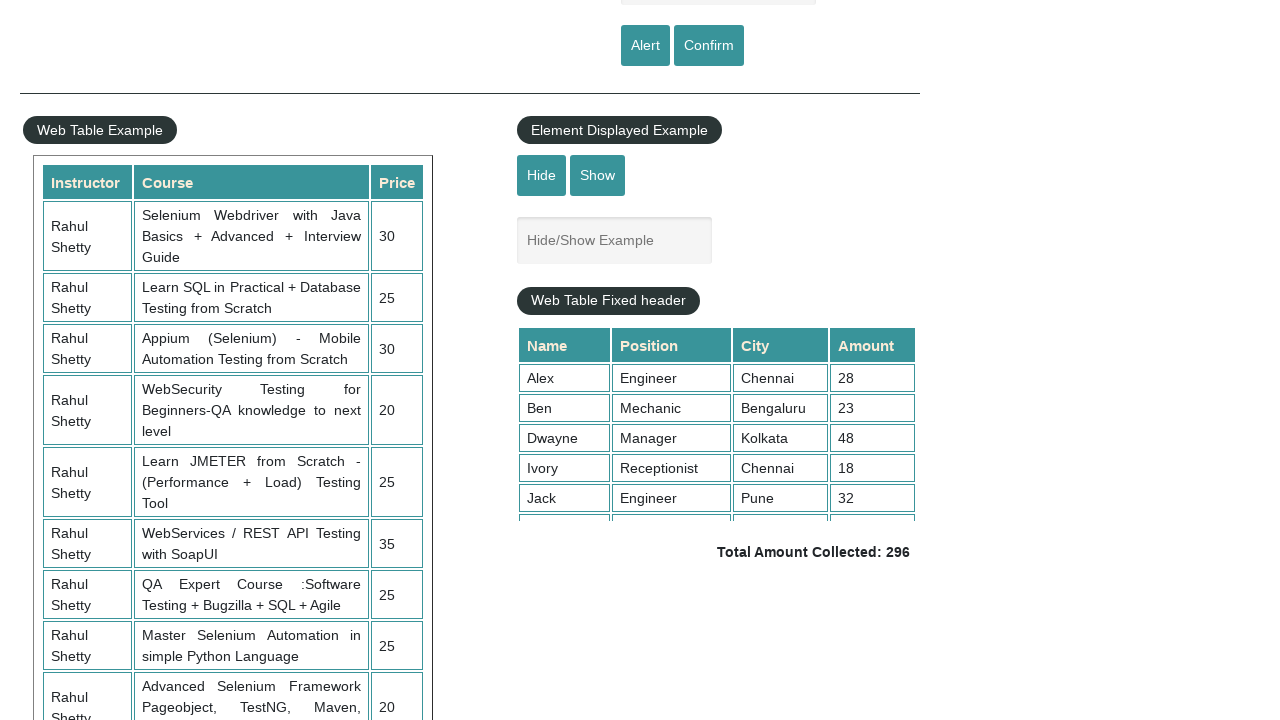

Table headers are present in the product table
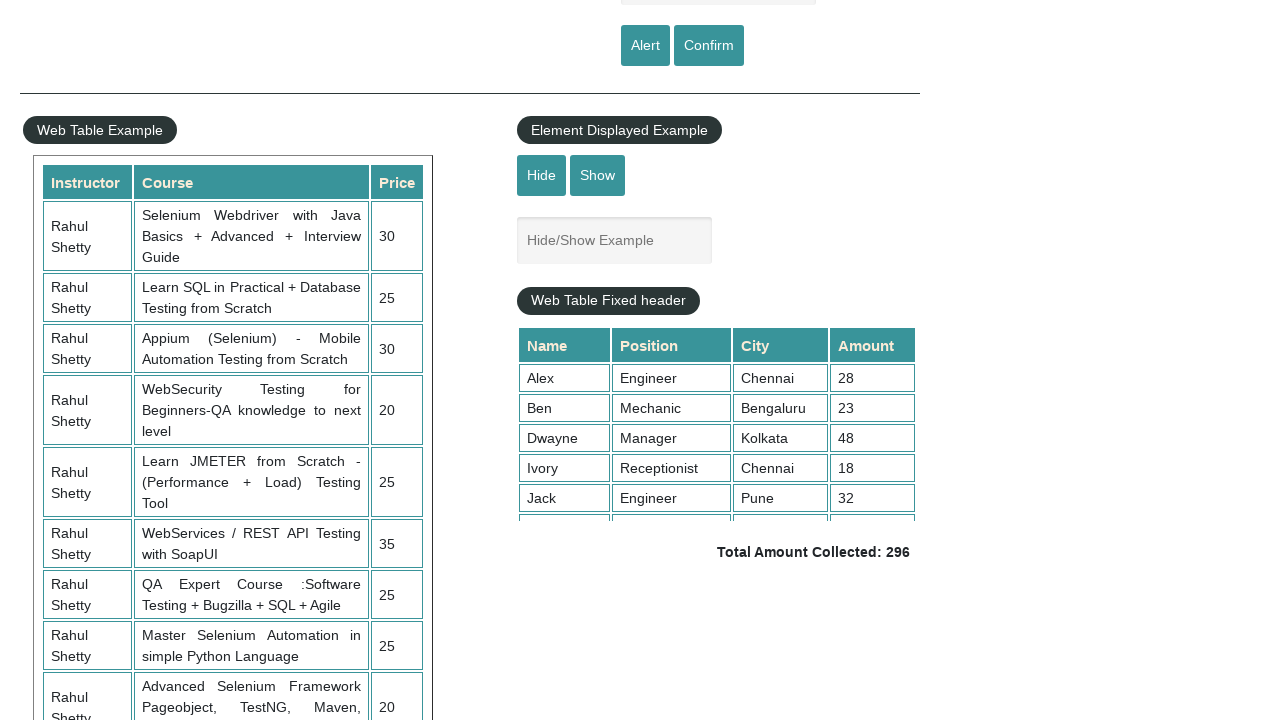

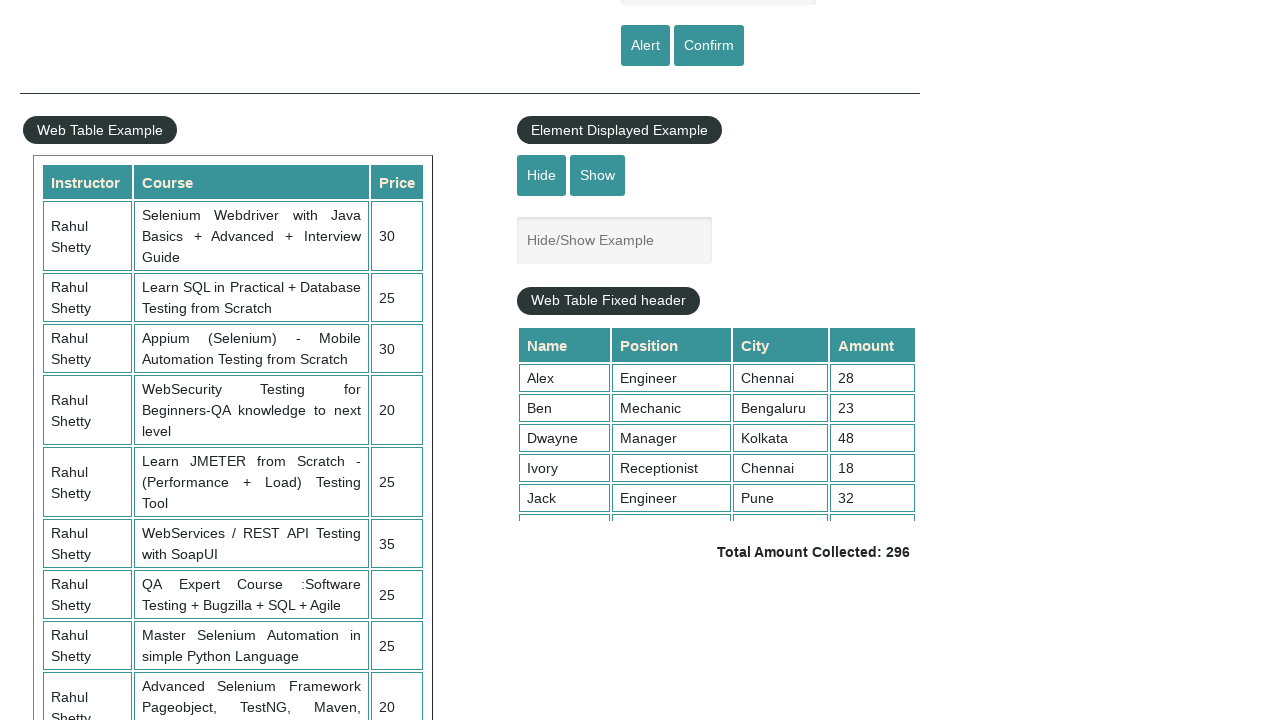